Tests selecting a specific country option from a dropdown by index

Starting URL: https://www.lambdatest.com/selenium-playground/input-form-demo

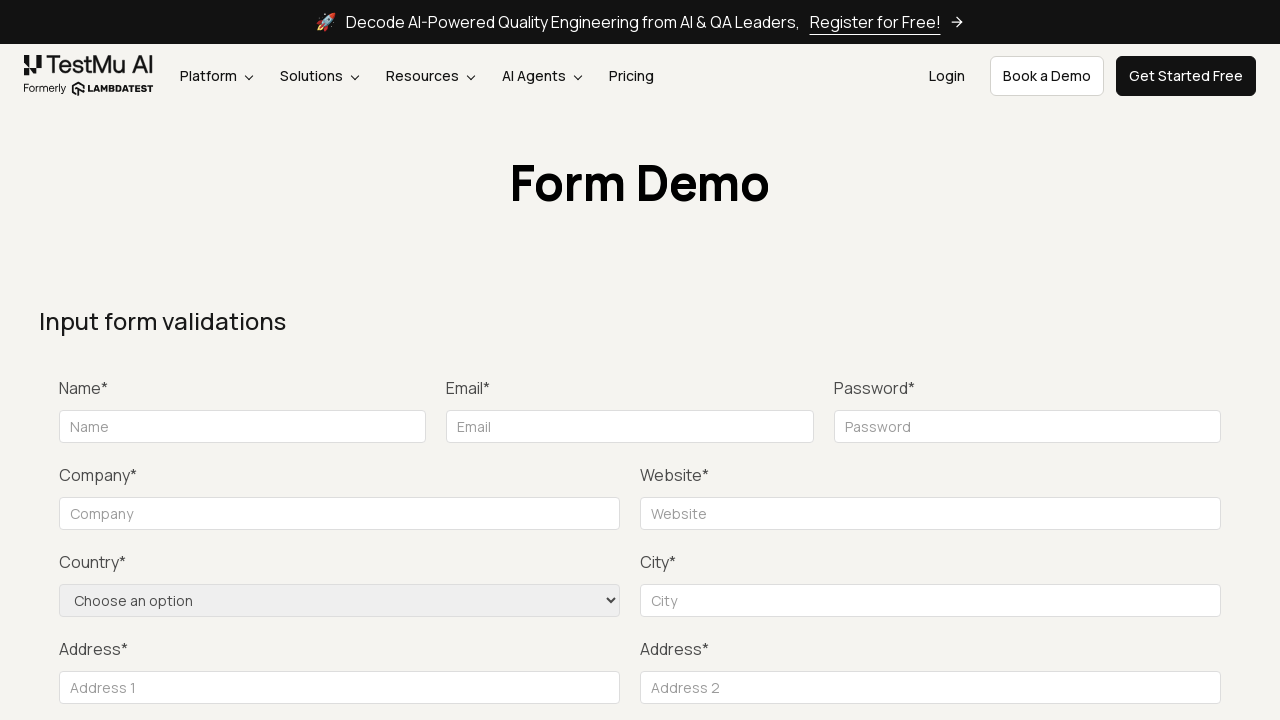

Clicked on country dropdown to open it at (340, 600) on select[name='country']
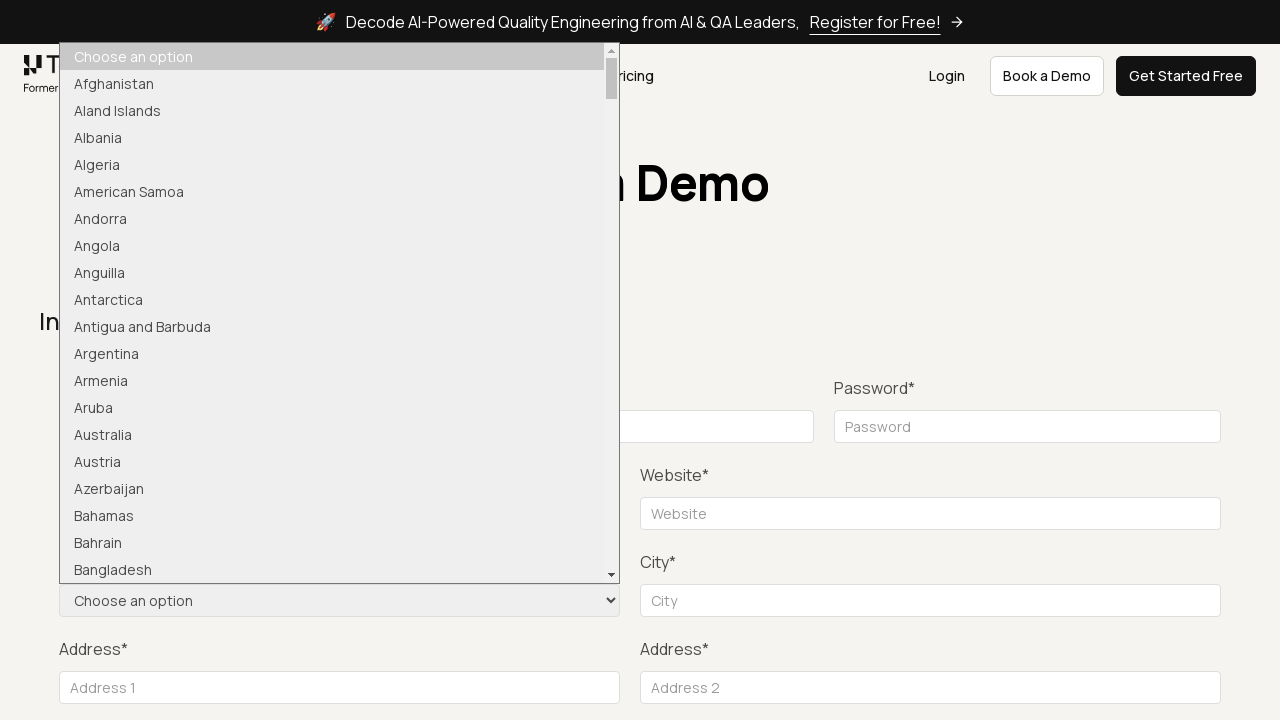

Selected country option at index 104 on select[name='country']
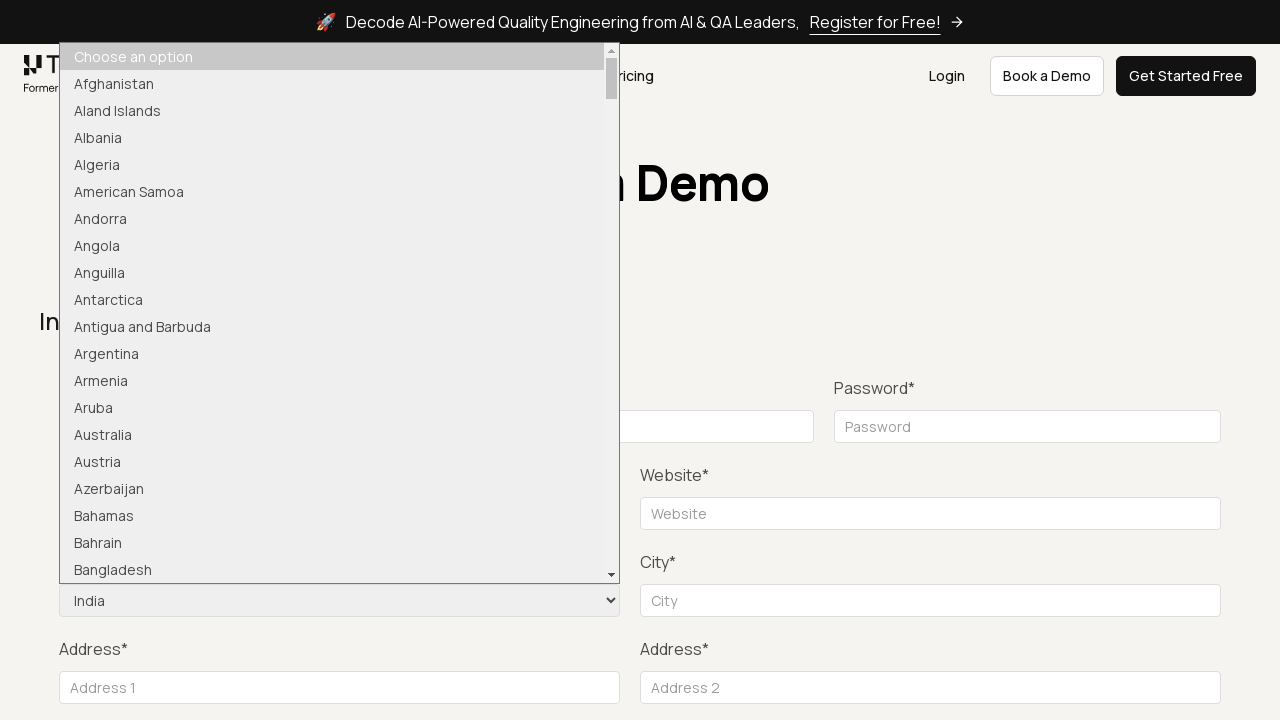

Waited 1000ms for selection to be processed
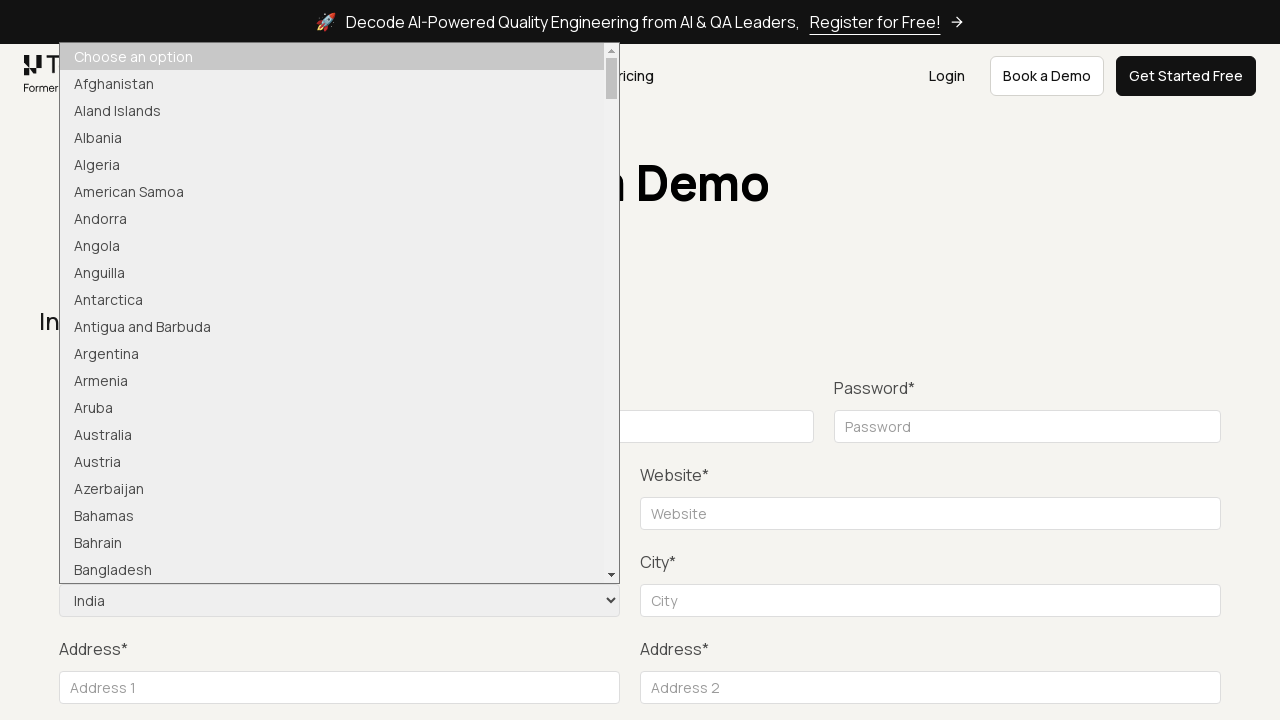

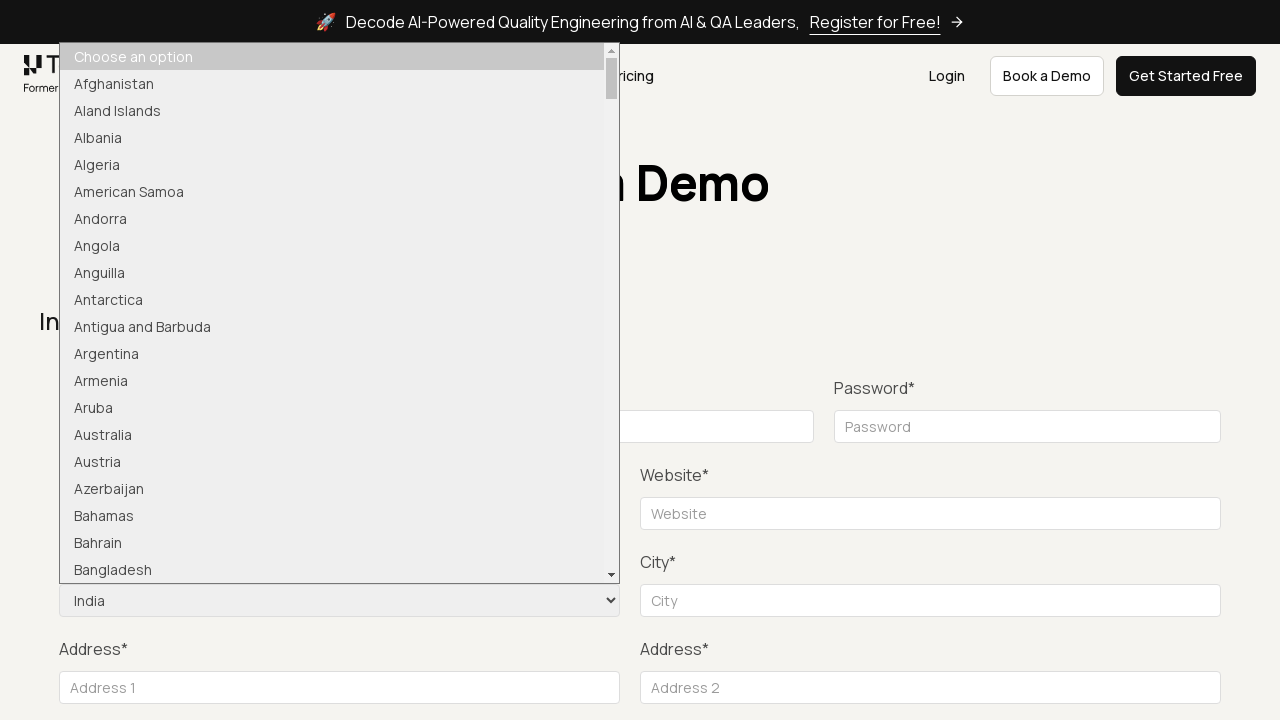